Tests that the Instagram navbar link opens Instagram profile in a new tab

Starting URL: https://grayinfilmv2.netlify.app/

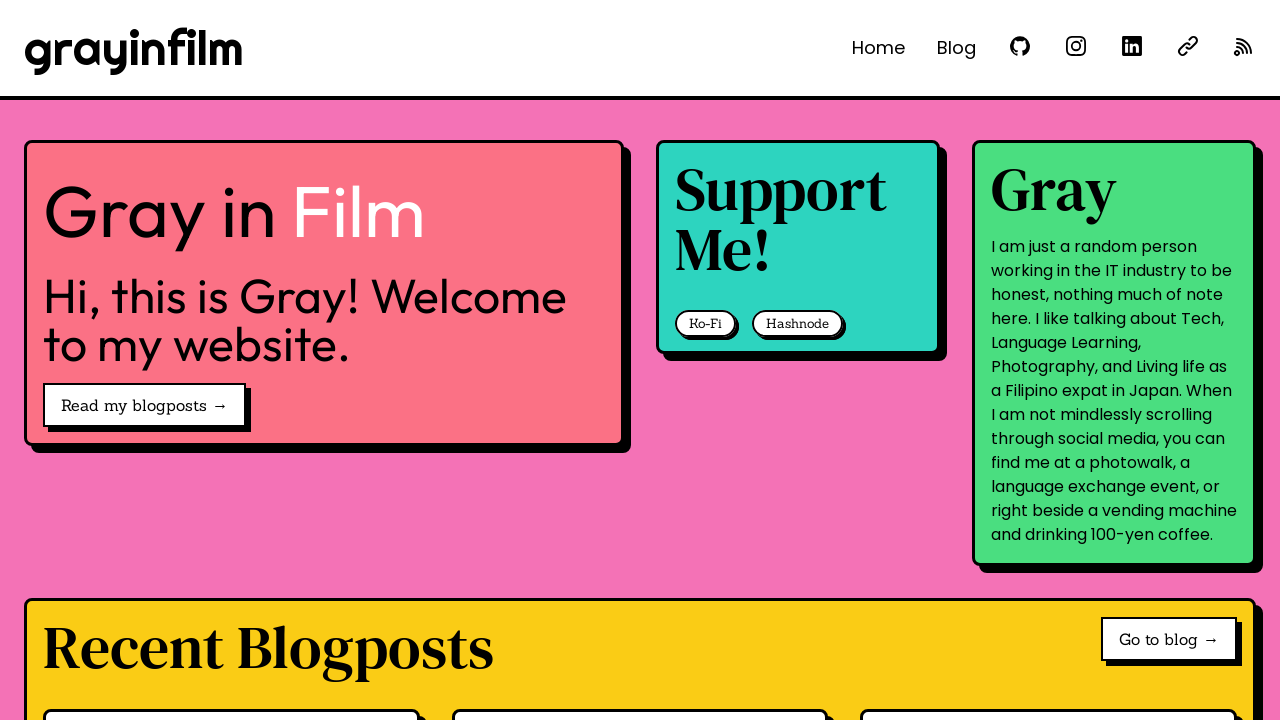

Clicked Instagram navbar link 'See @grayinfilm on Instagram' at (1076, 46) on internal:role=link[name="See @grayinfilm on Instagram"i]
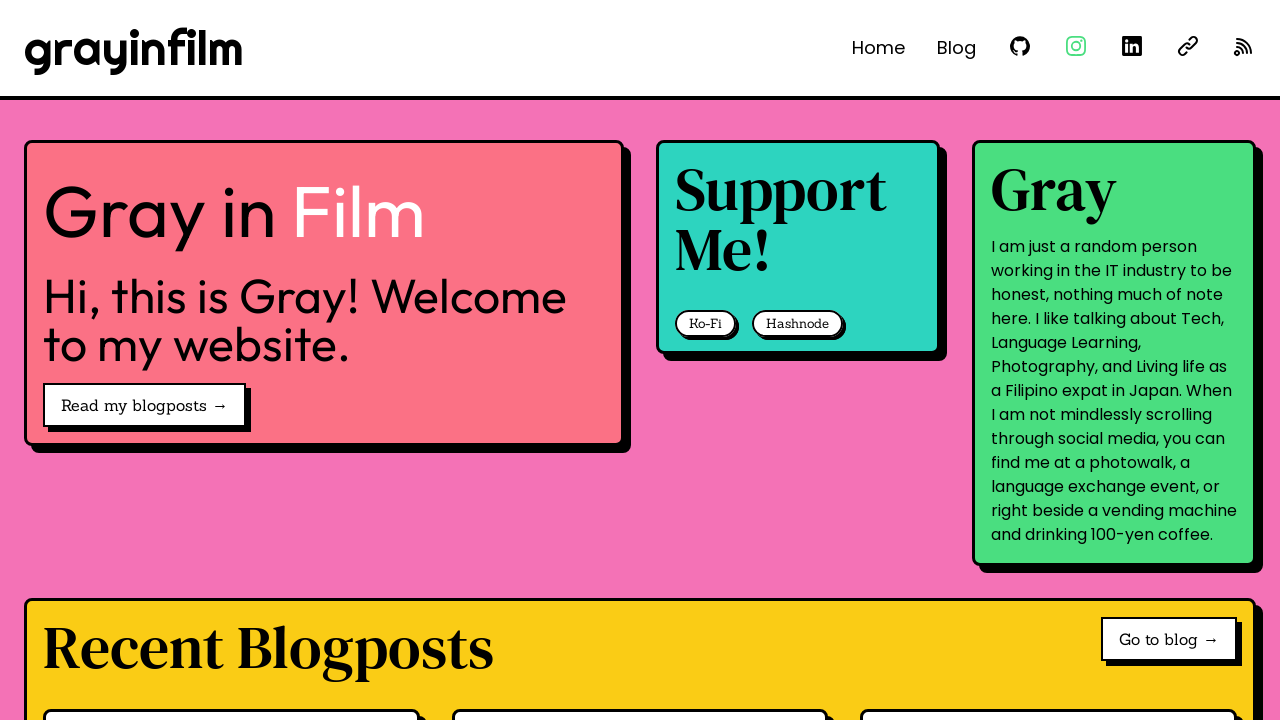

Instagram popup window opened in new tab
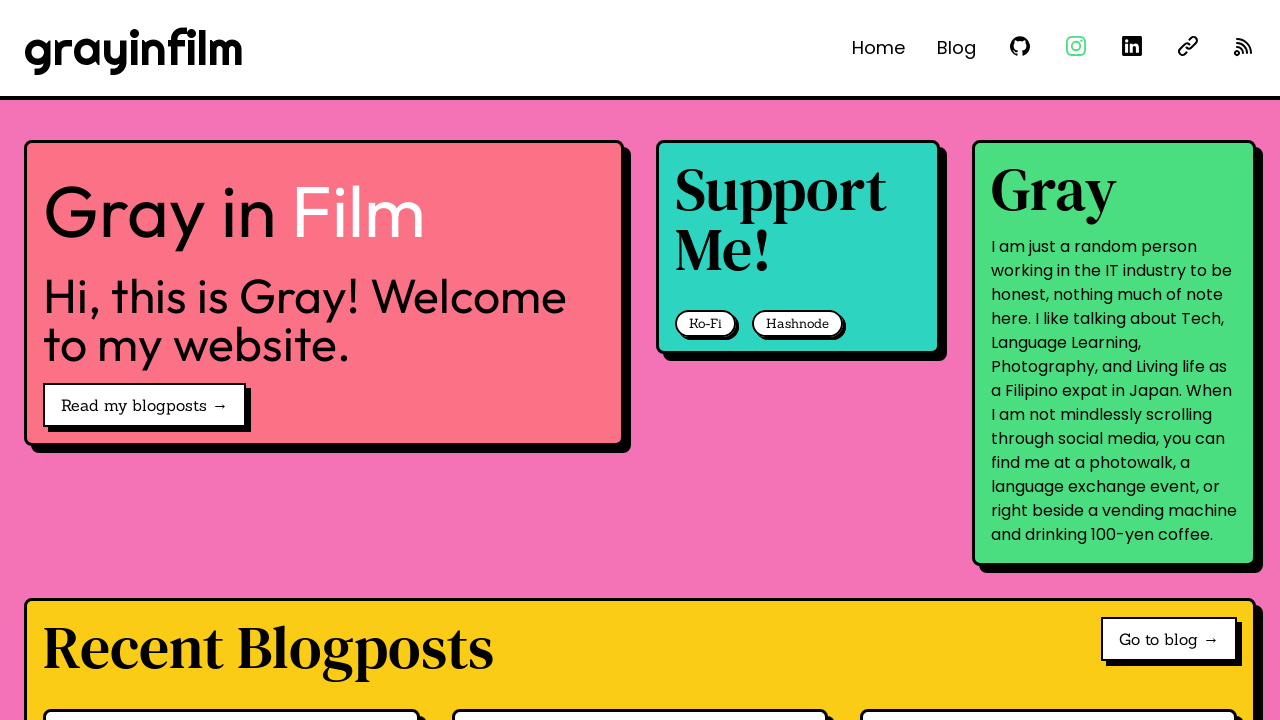

Instagram popup page loaded successfully
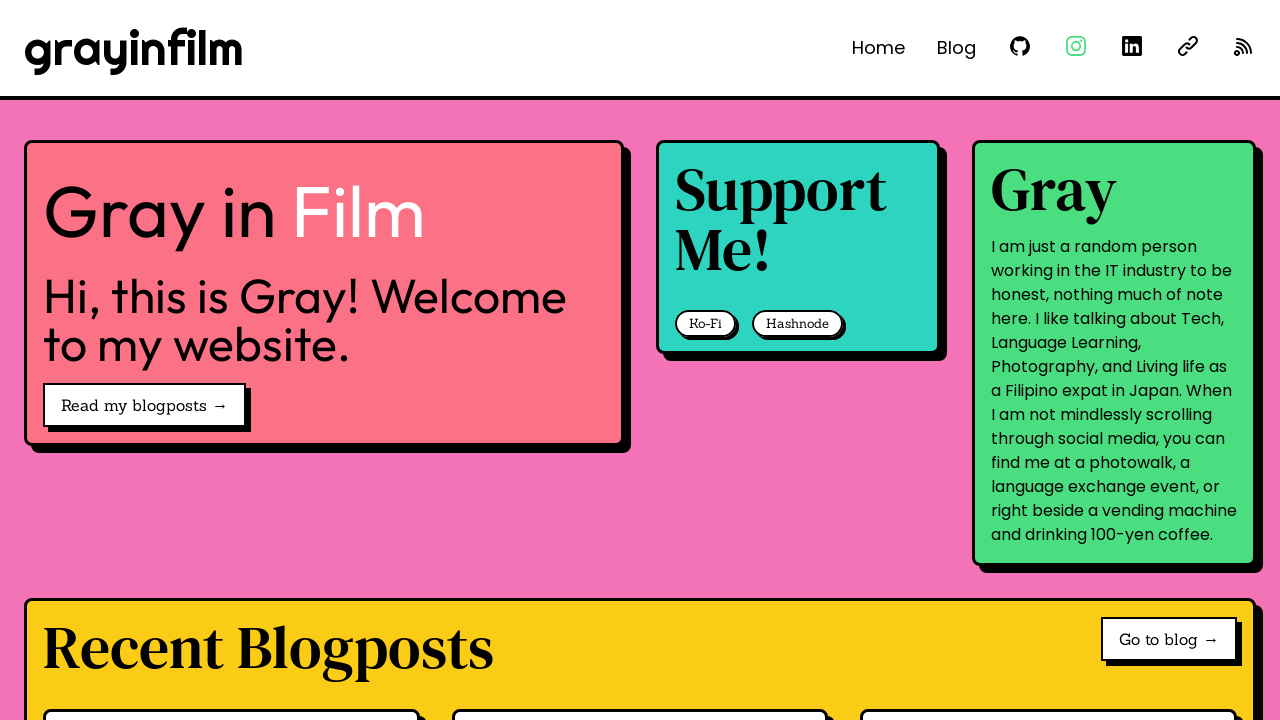

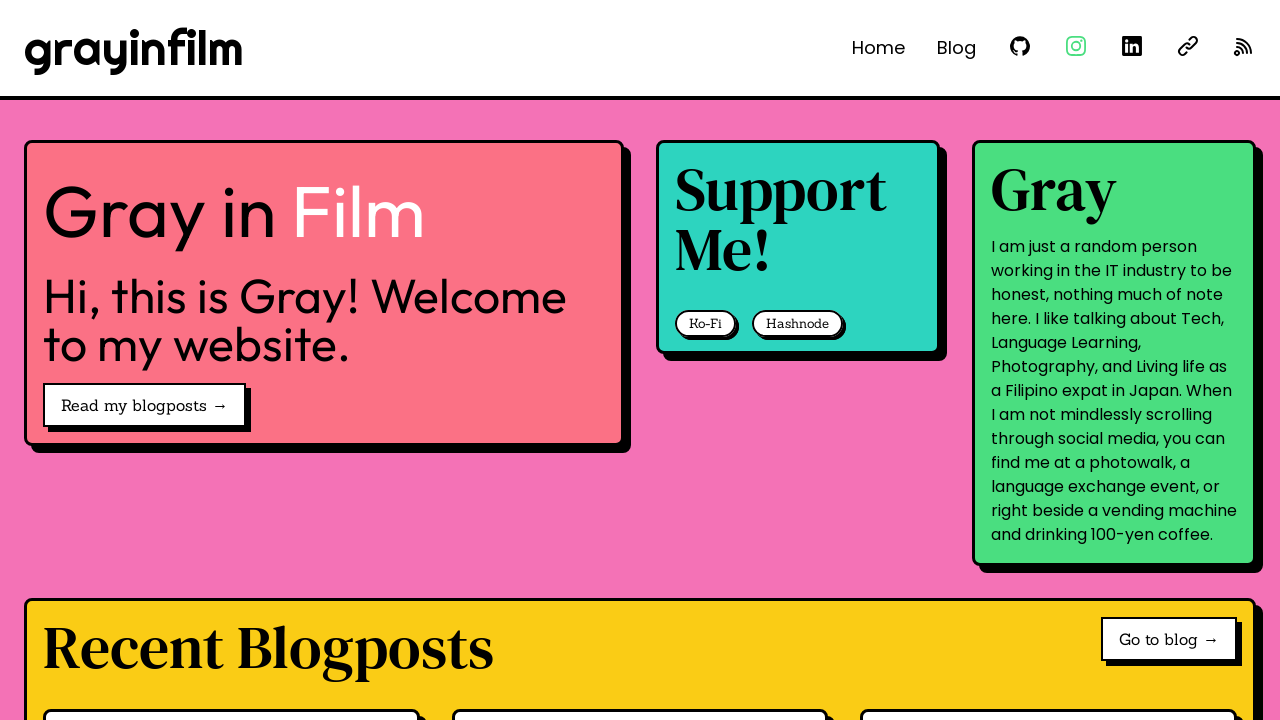